Navigates to jQuery UI website and verifies that sidebar navigation links are present and accessible

Starting URL: https://jqueryui.com/

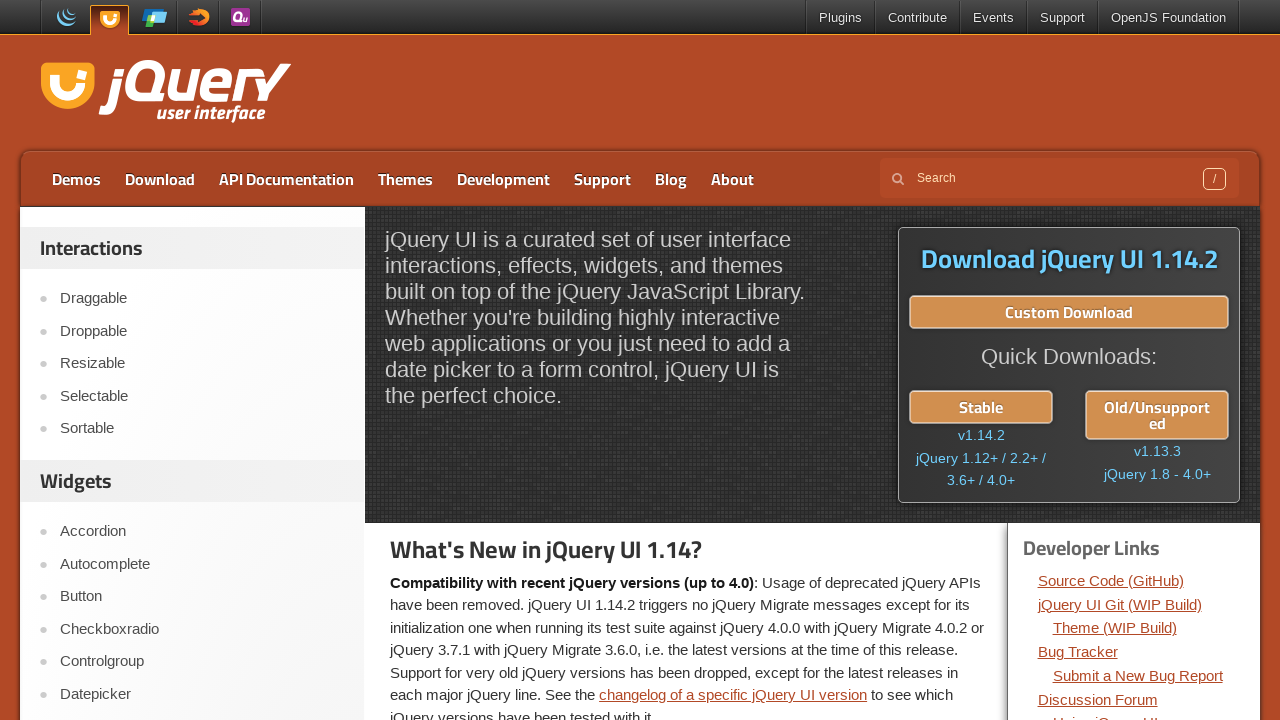

Located all sidebar navigation links
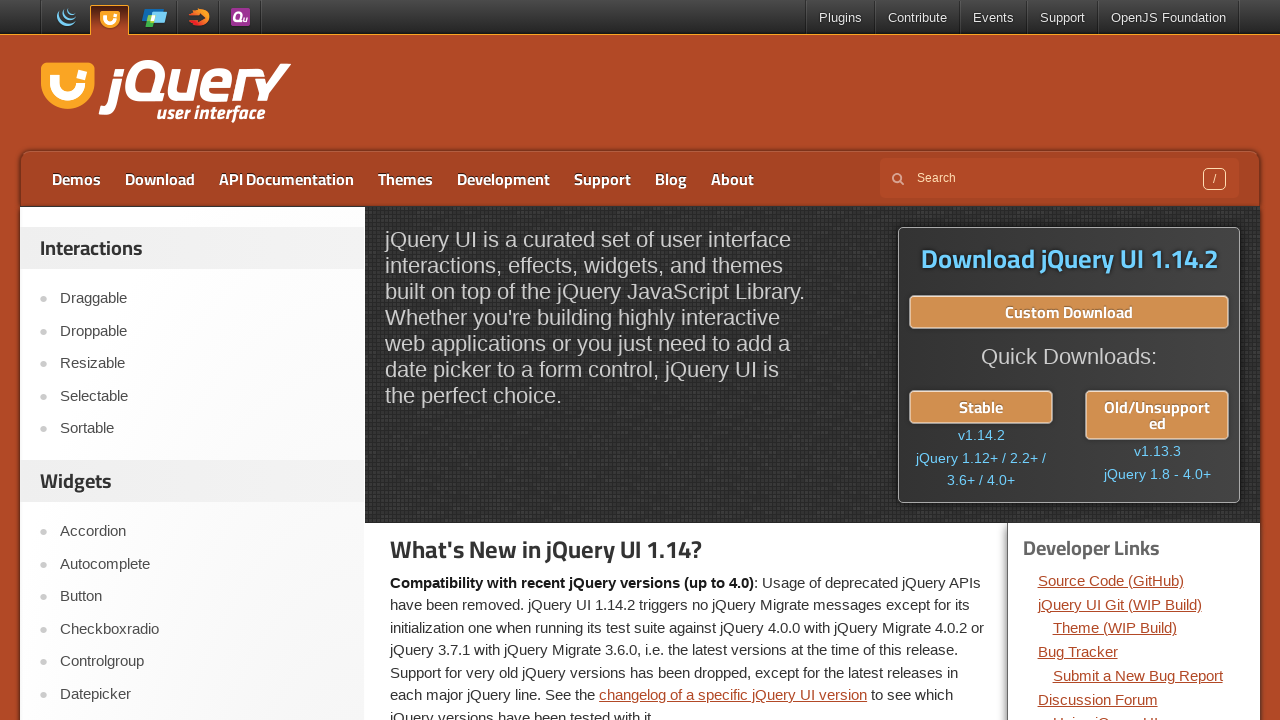

Verified that sidebar navigation links are present
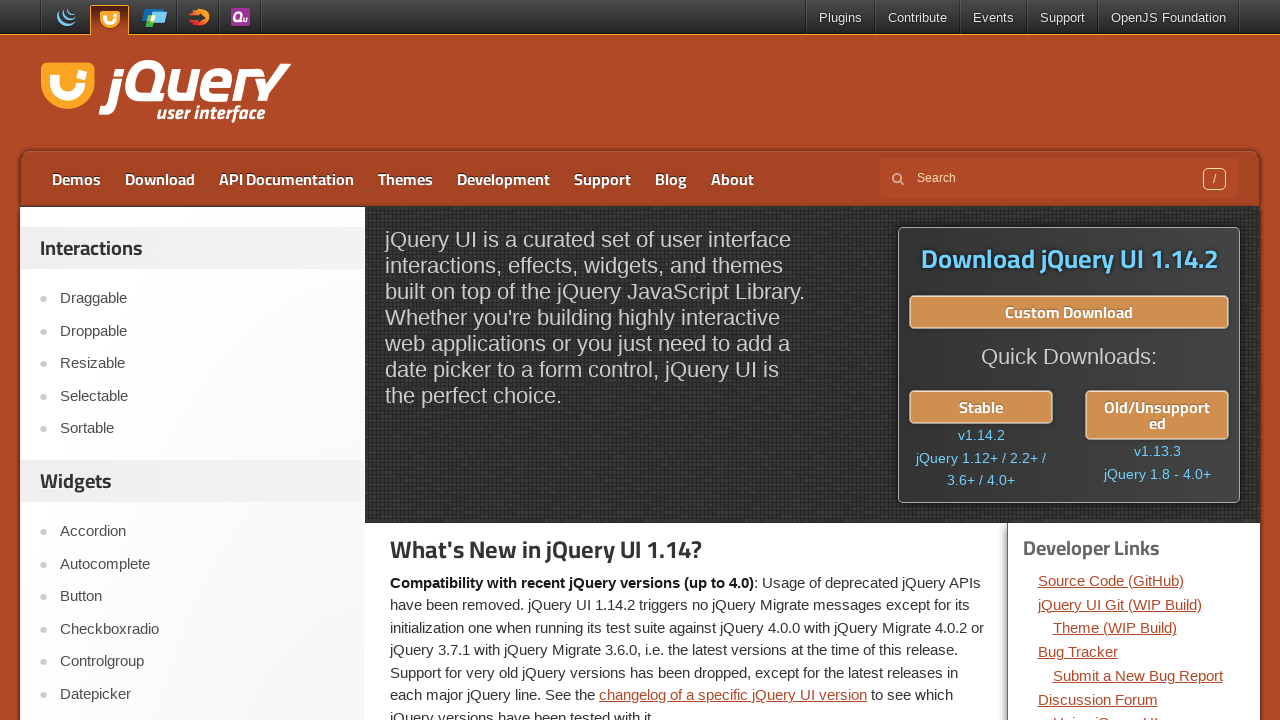

Clicked the first sidebar navigation link to verify accessibility at (202, 299) on xpath=//div[@id='sidebar']//a >> nth=0
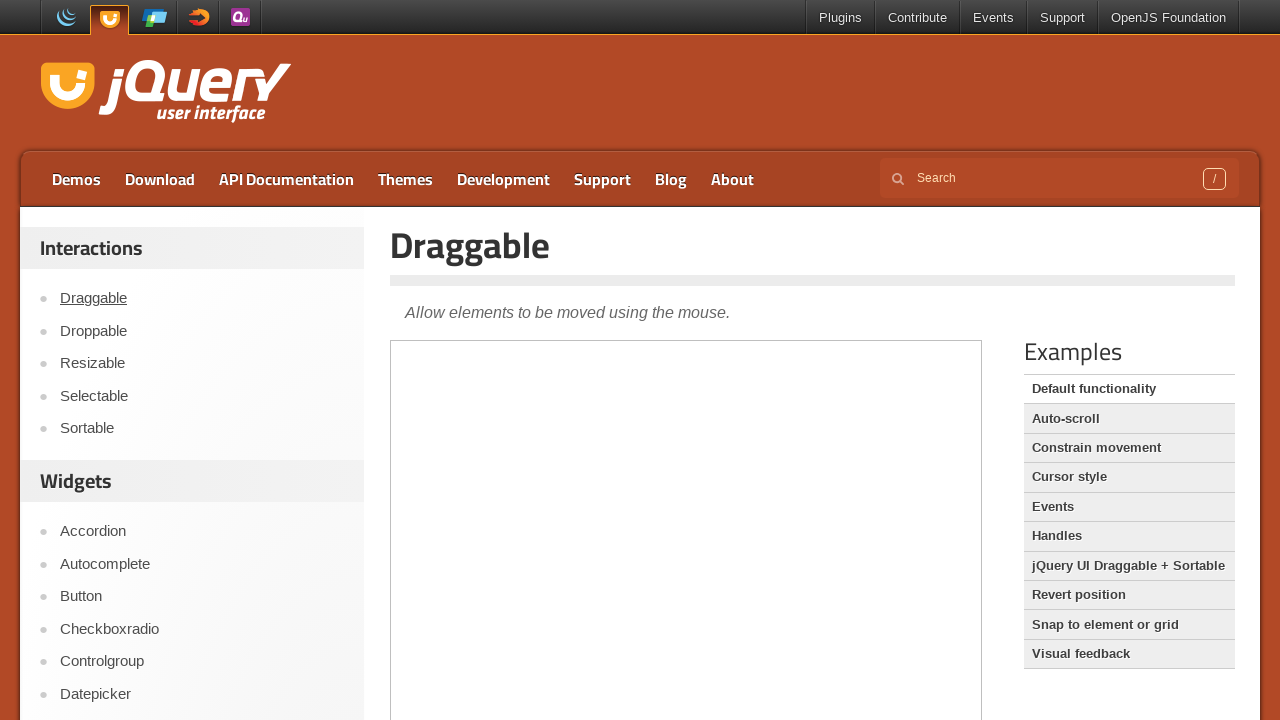

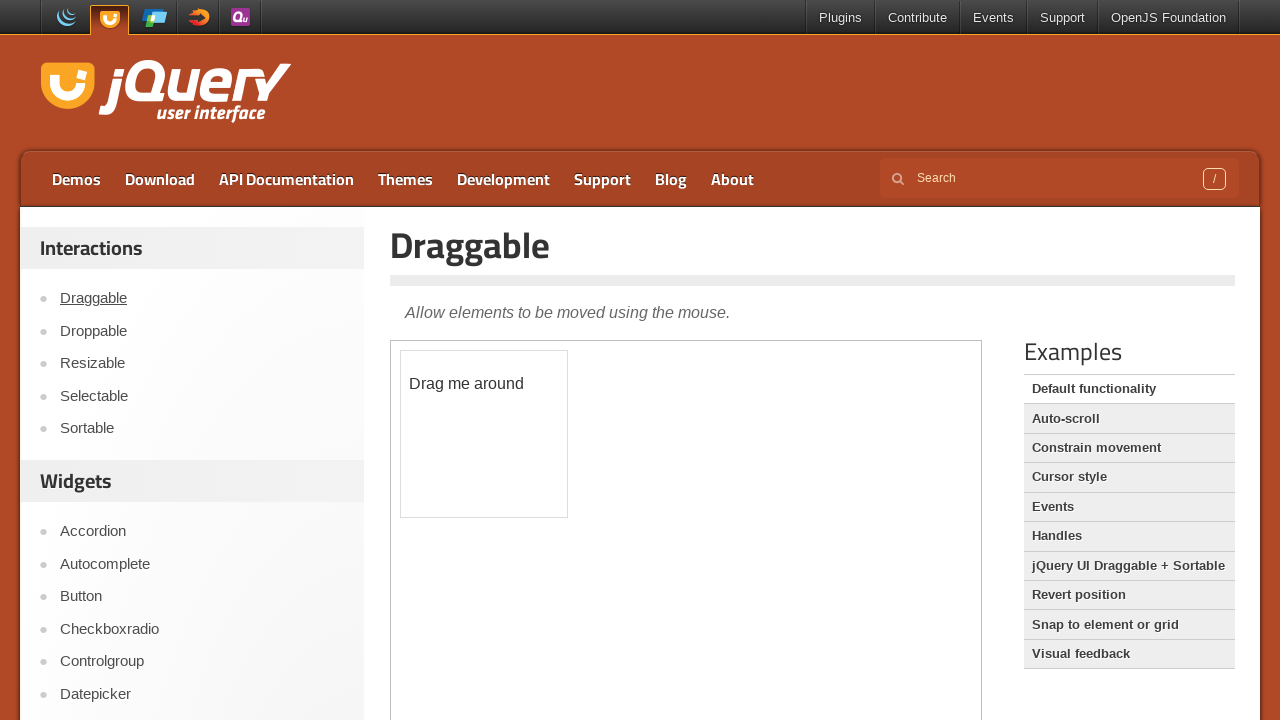